Tests registration form submission by filling required fields and verifying success message on registration1.html

Starting URL: http://suninjuly.github.io/registration1.html

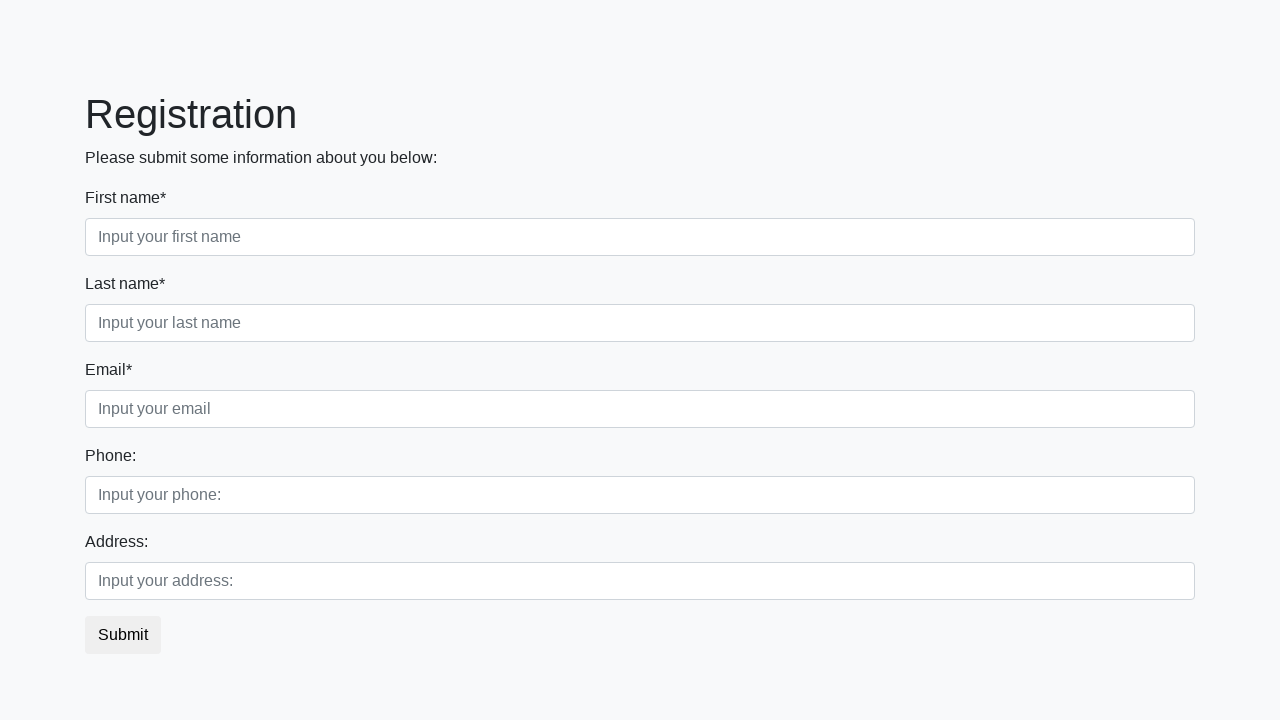

Filled first name field with 'Ivan' on .first_block .first
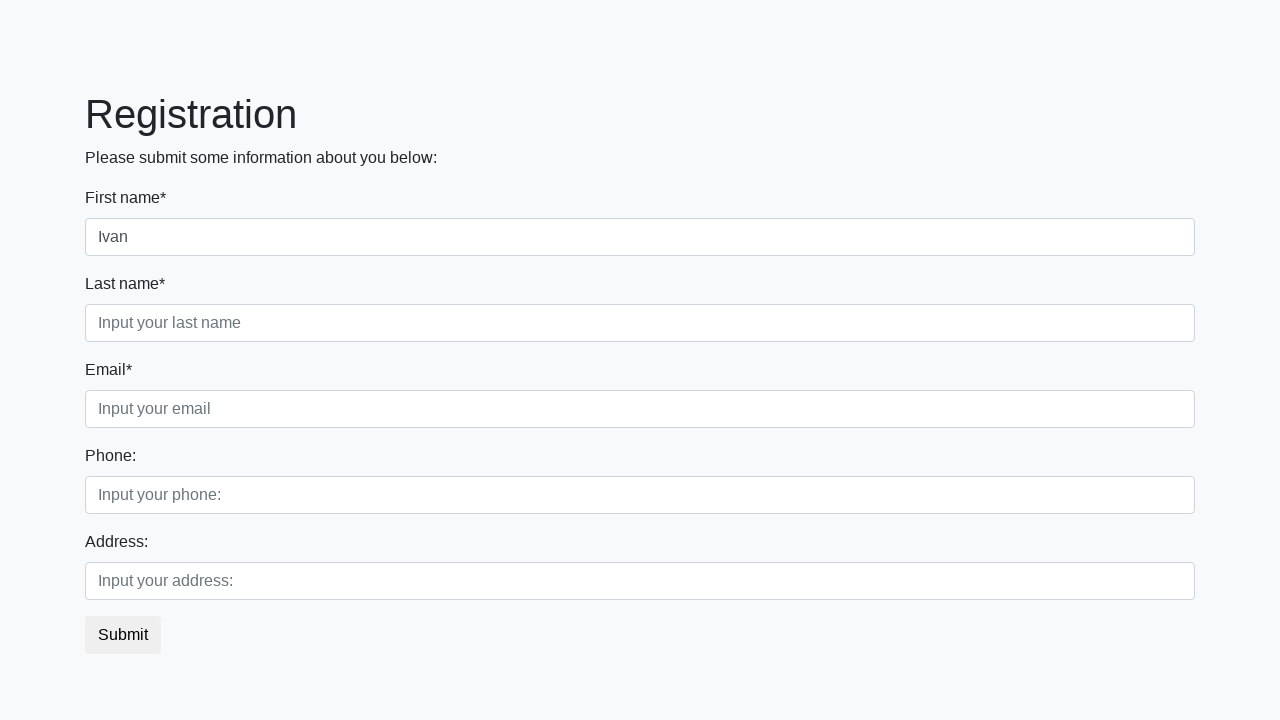

Filled last name field with 'Petrov' on .first_block .second
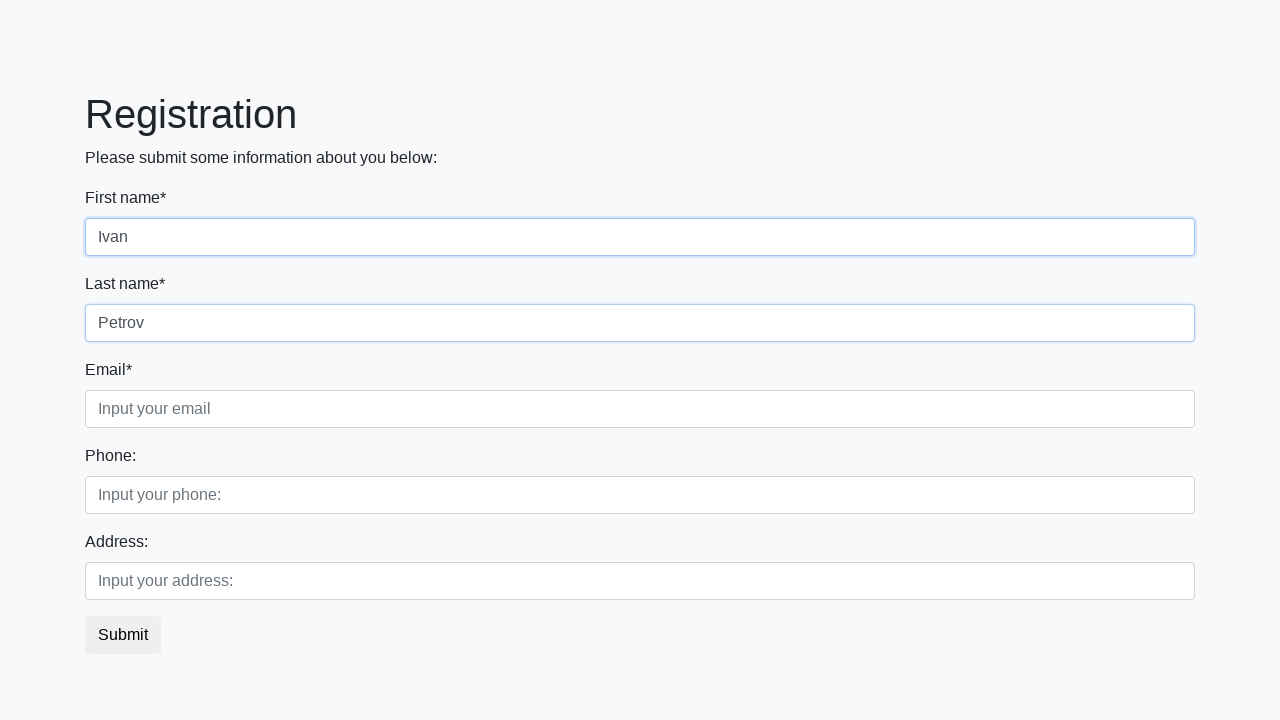

Filled email field with 'ivan.petrov@example.com' on .first_block .third
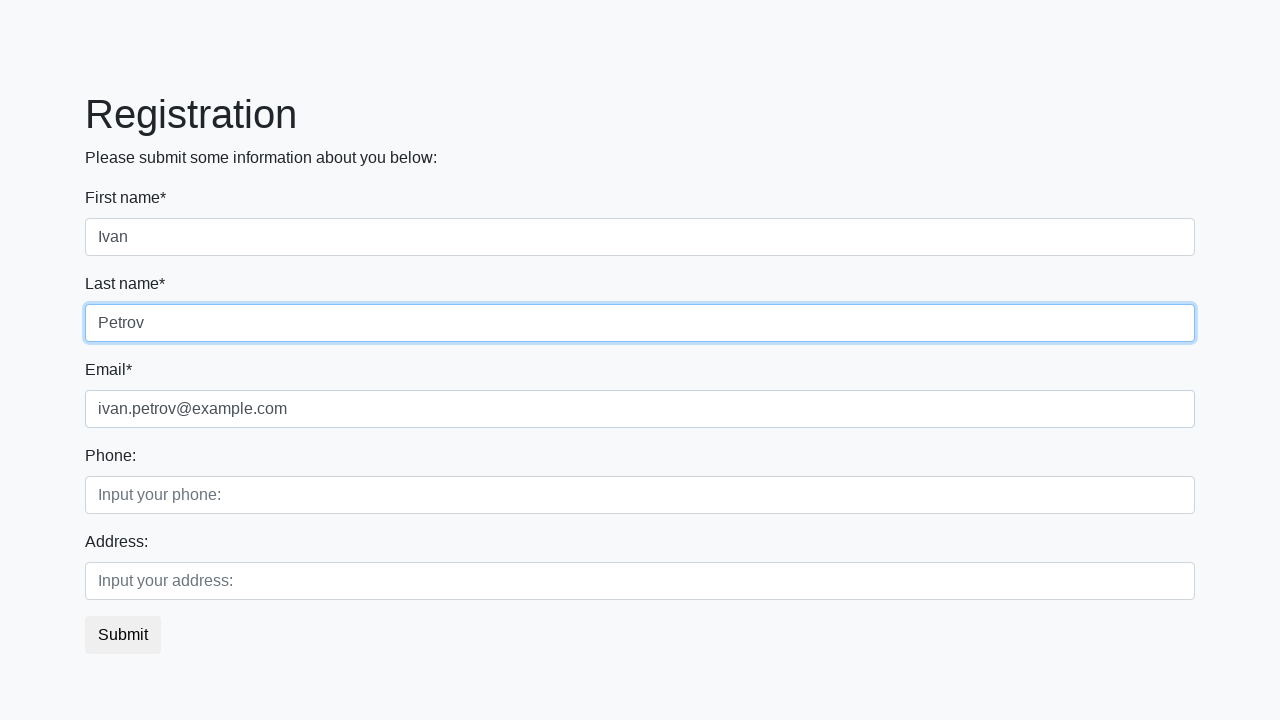

Clicked registration form submit button at (123, 635) on .btn-default
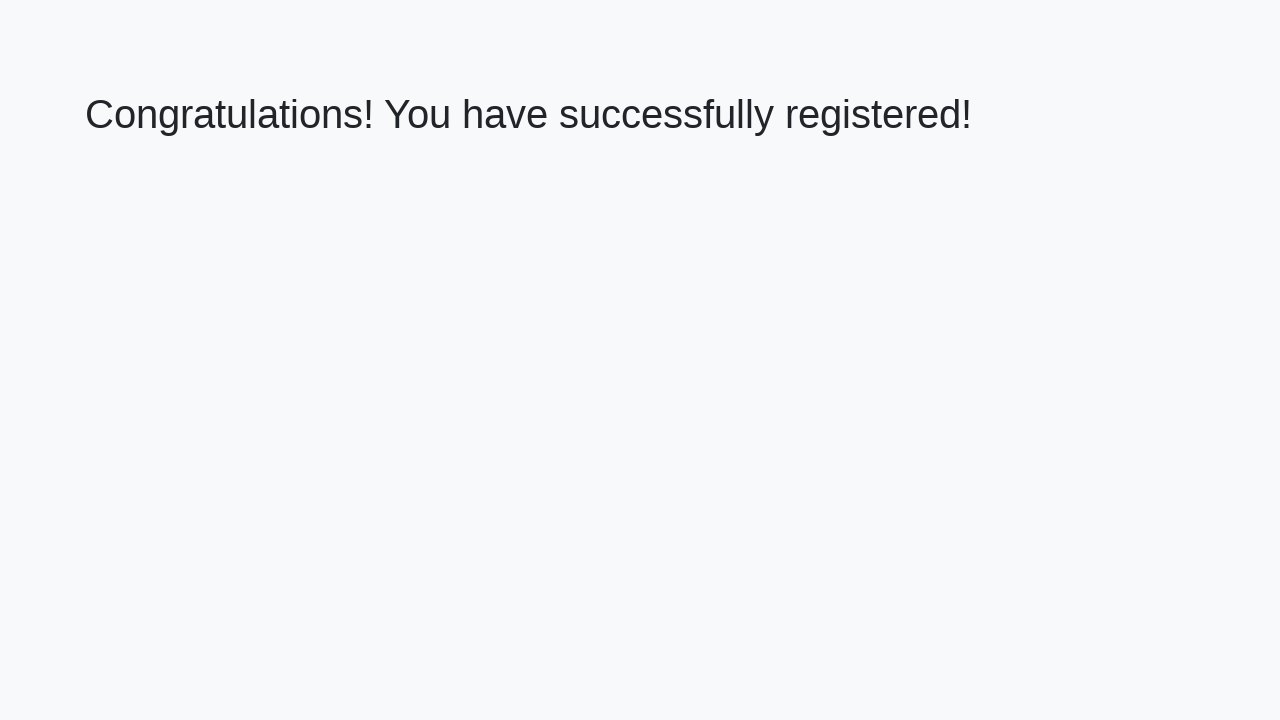

Success message heading loaded
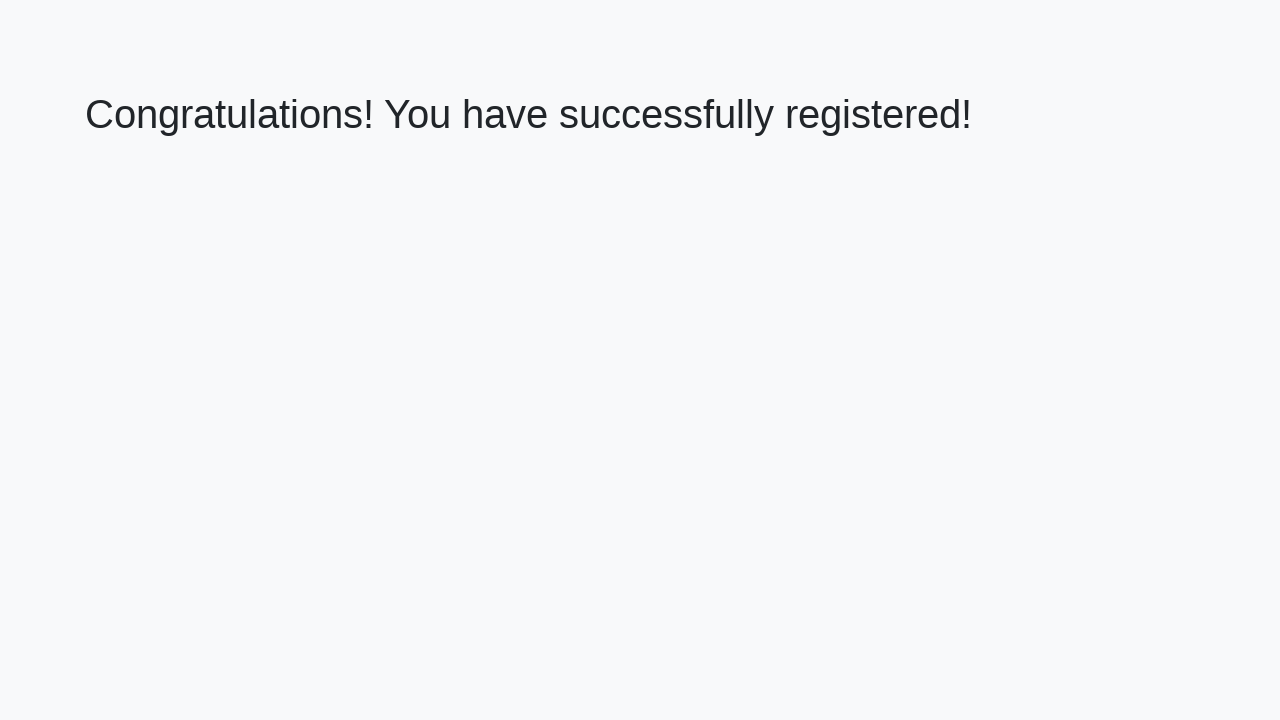

Retrieved success message text
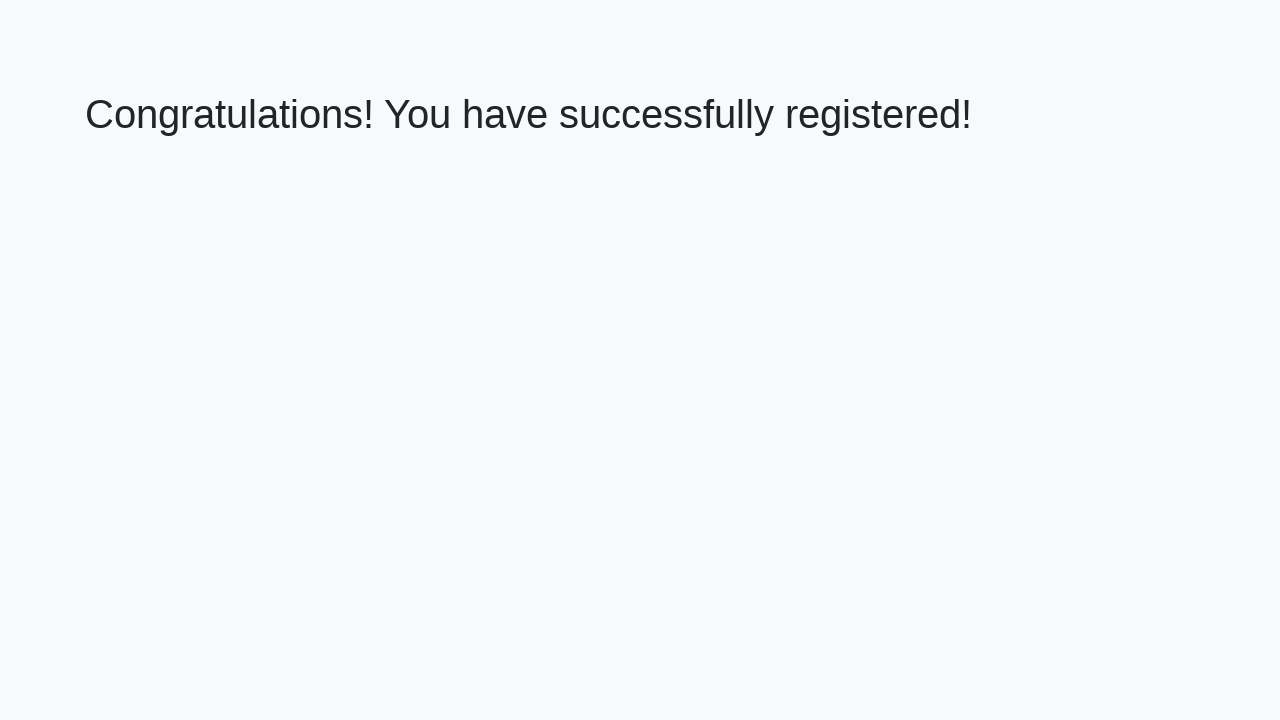

Verified success message matches expected text
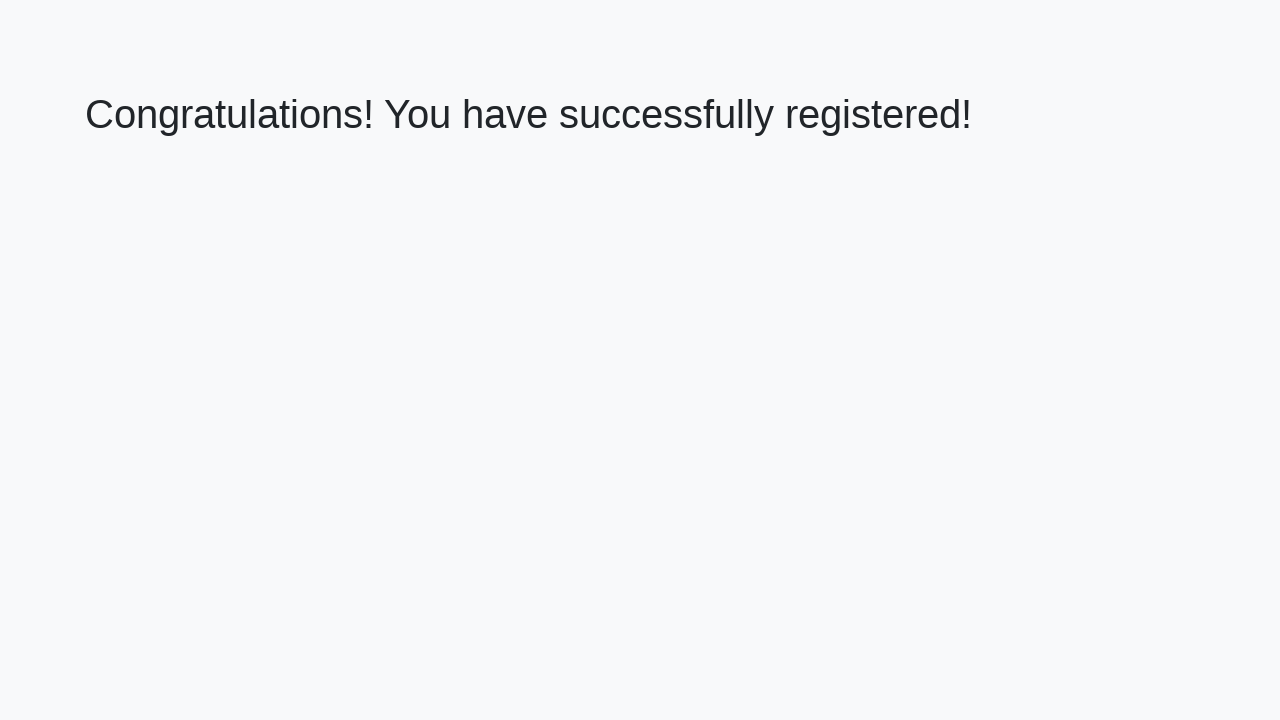

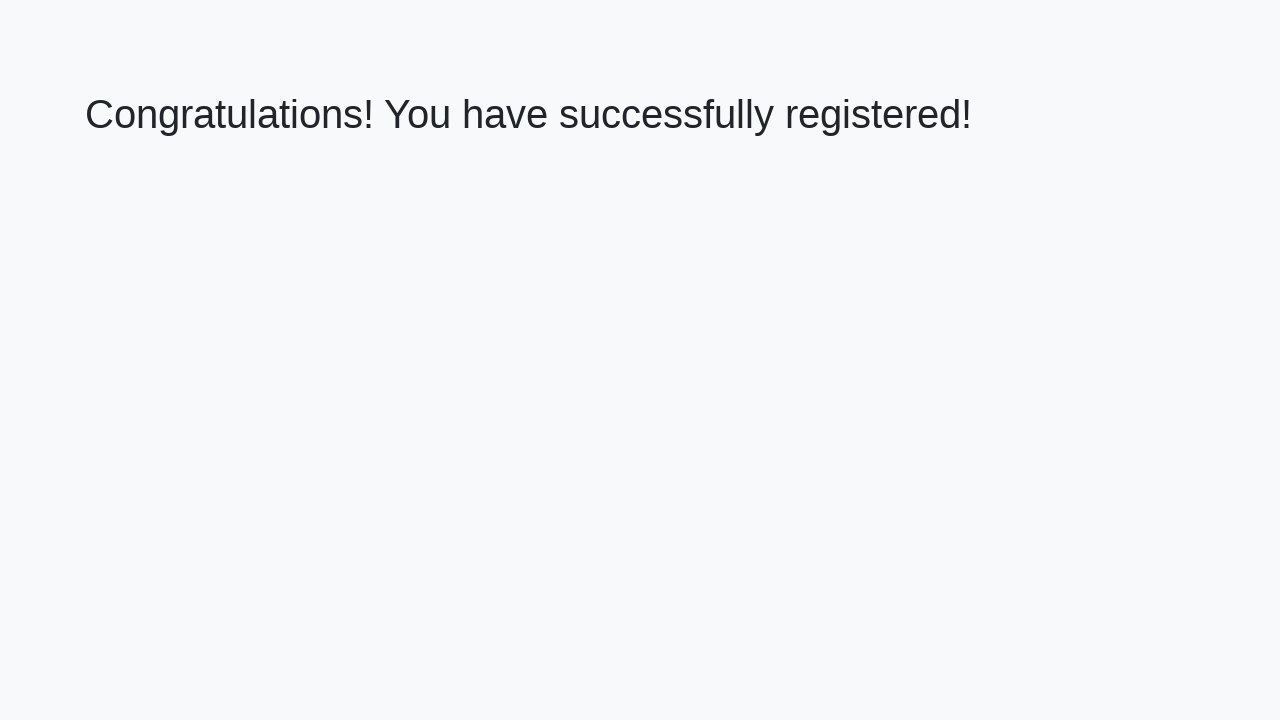